Tests Booking.com search functionality by entering a keyword, clicking search, and verifying the first result matches expected hotel name and rating

Starting URL: https://www.booking.com/searchresults.en-gb.html

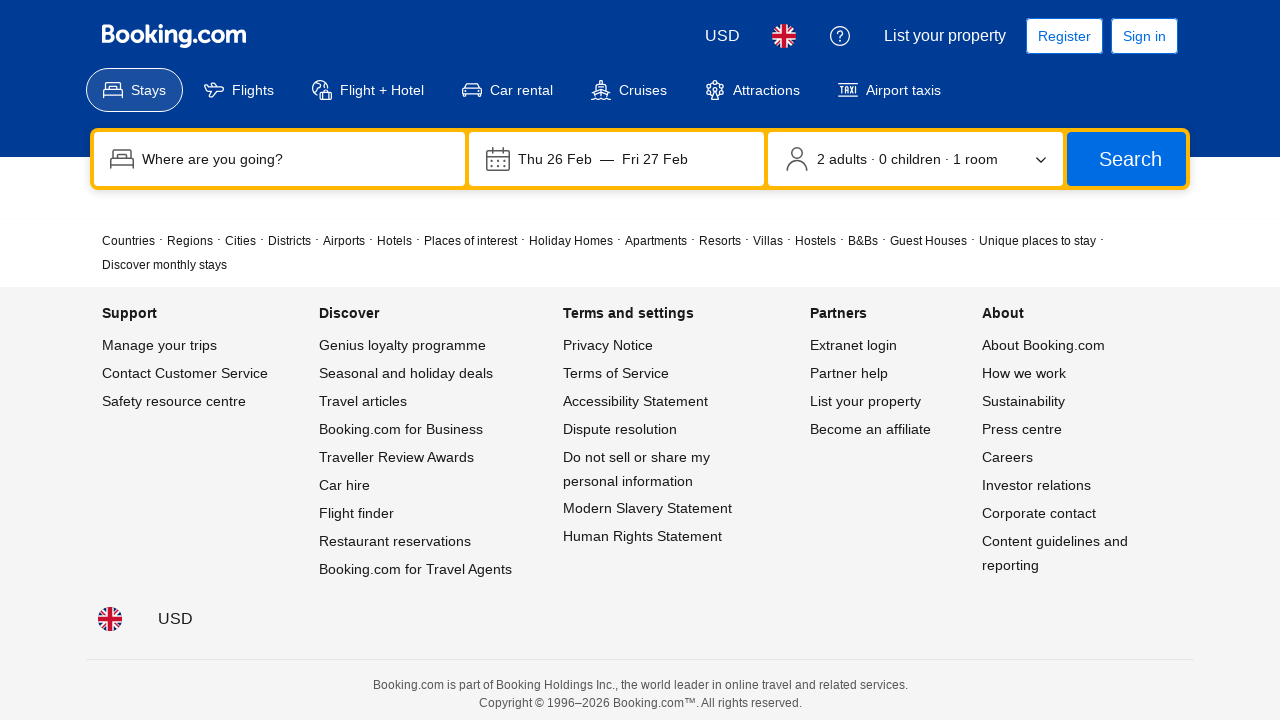

Filled search field with 'Hilton London' on input[name='ss']
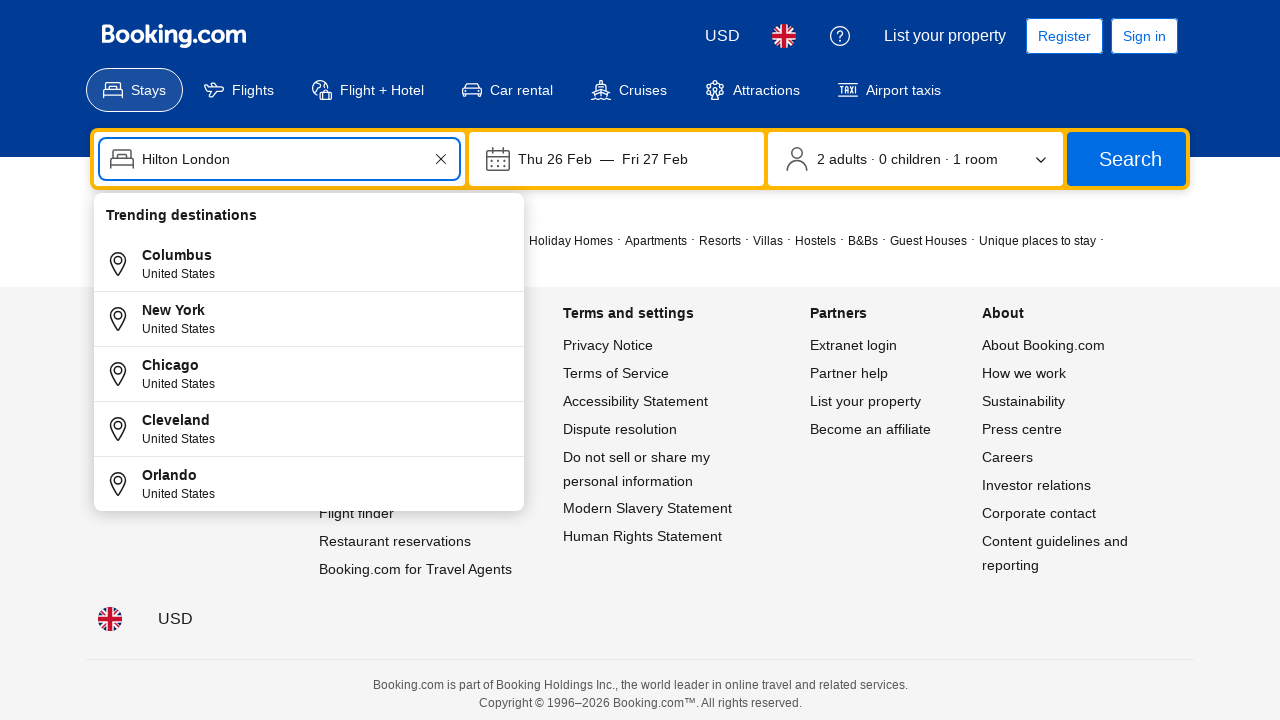

Clicked search button to initiate search at (1126, 159) on button[type='submit']
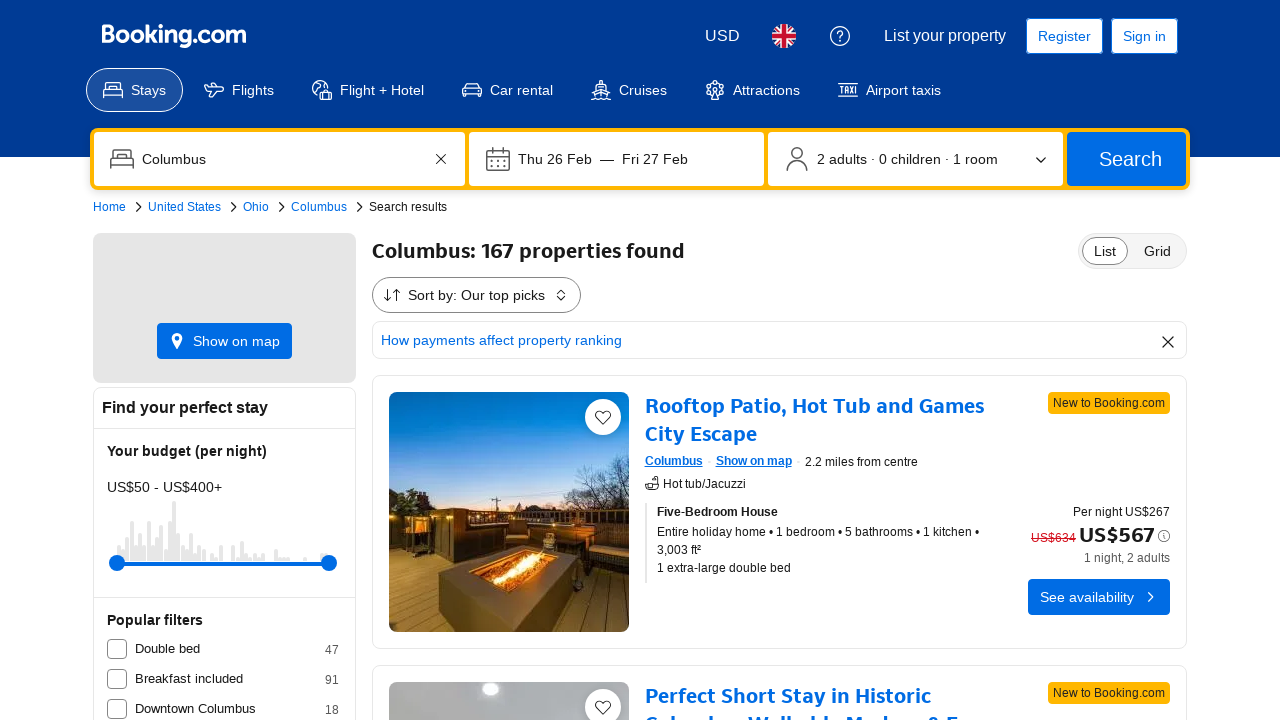

Search results loaded with property cards
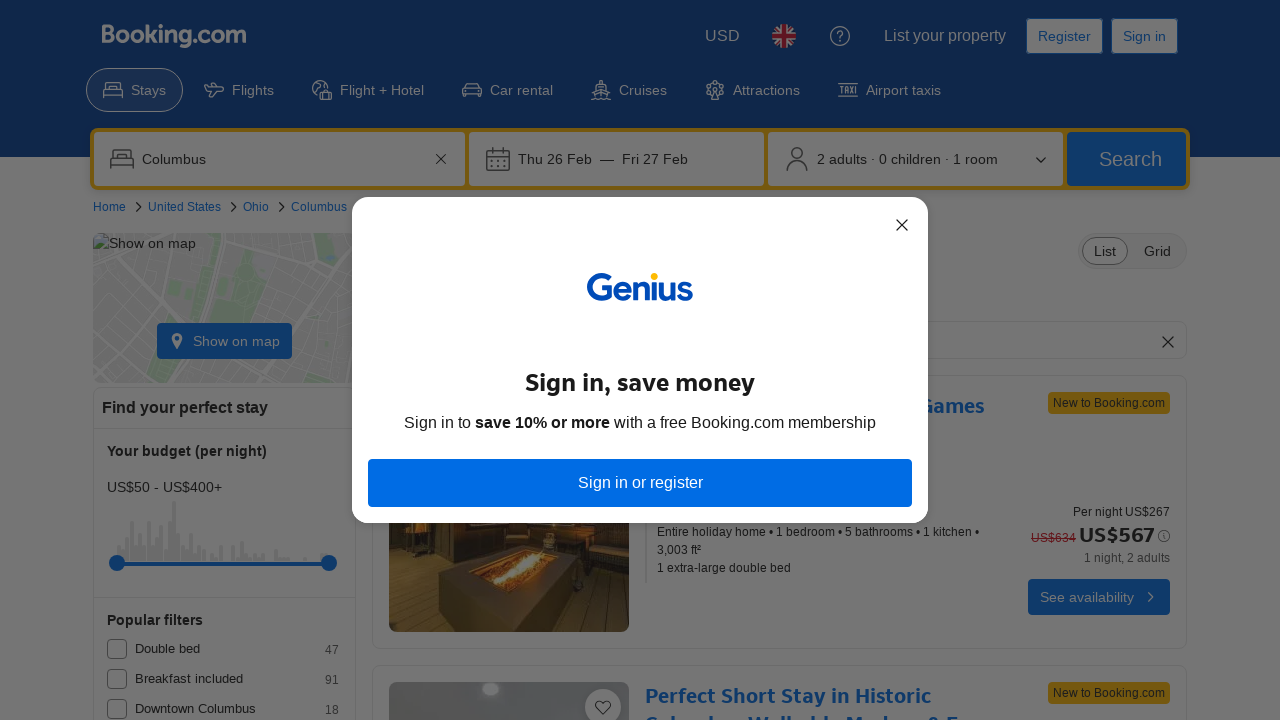

First result hotel name is visible
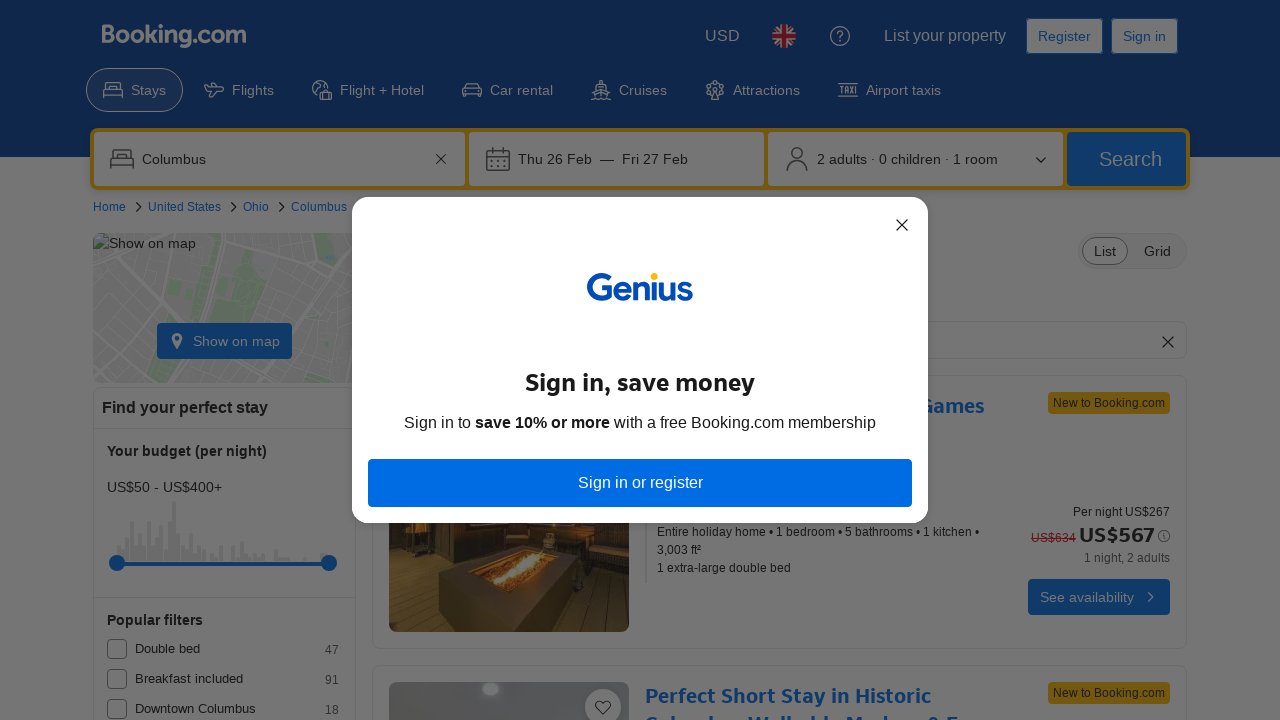

First result review score is visible
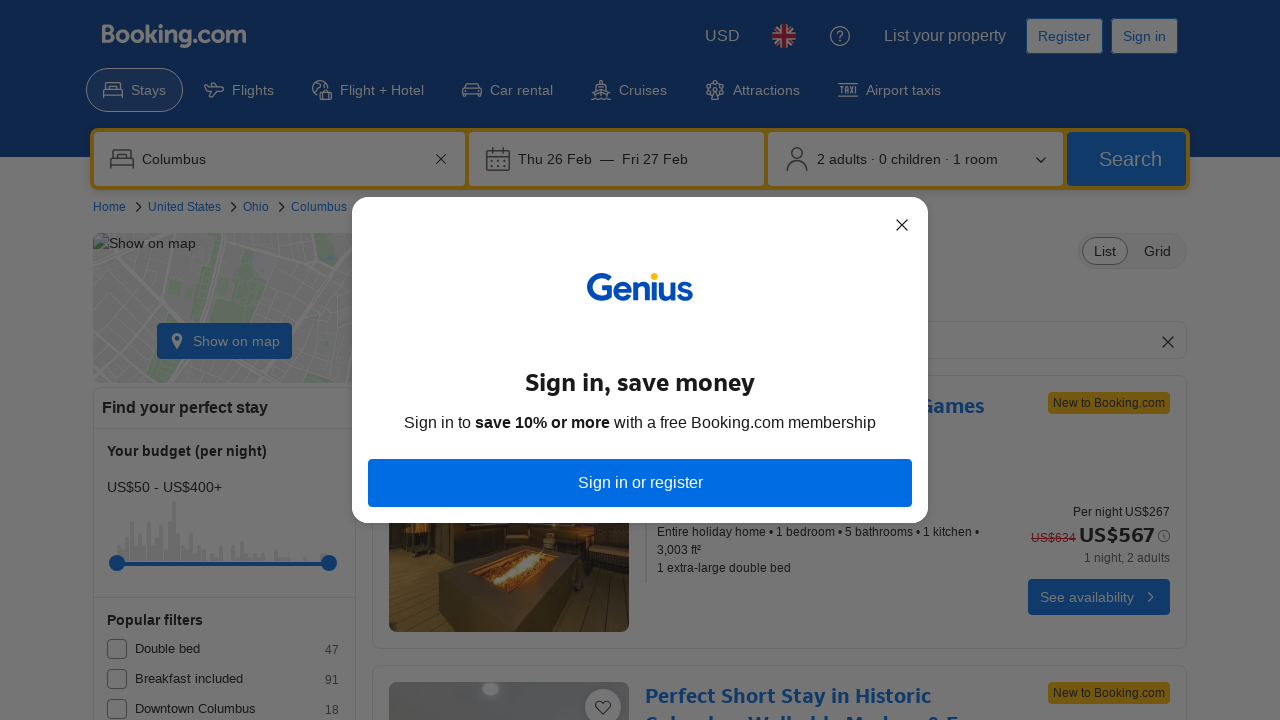

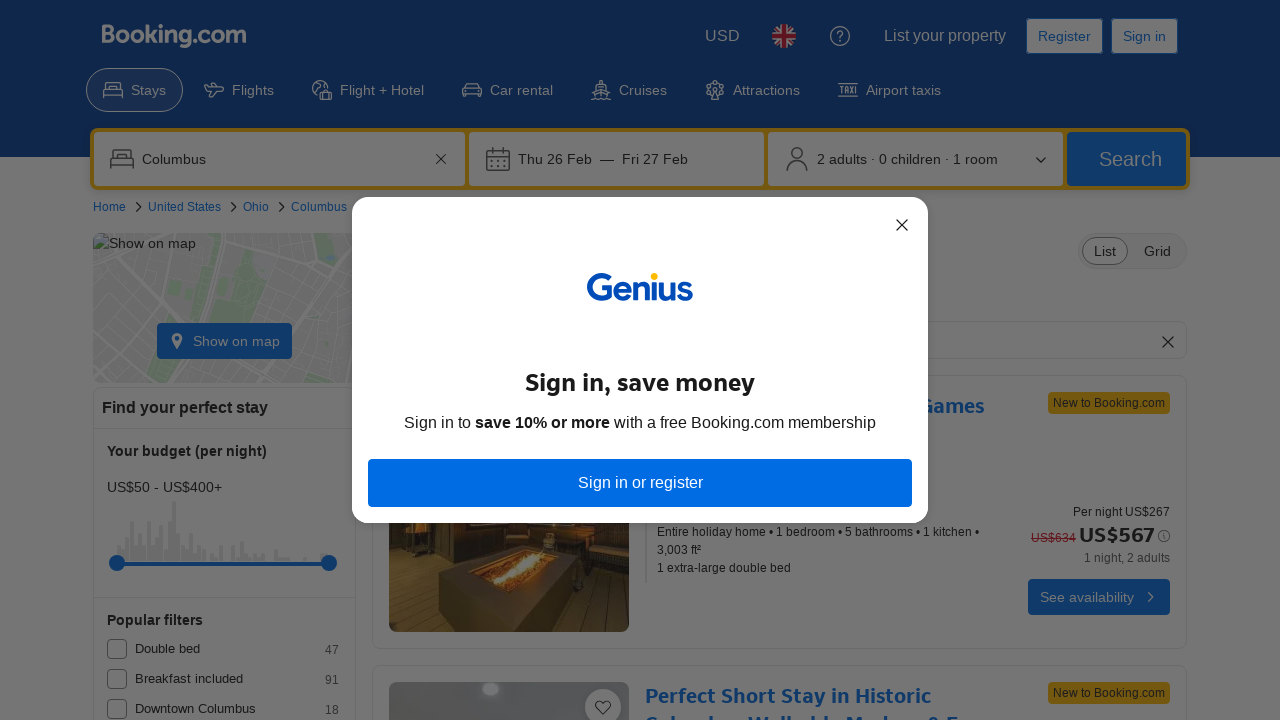